Tests JavaScript execution by filling a name field and scrolling to a file input element on a test automation practice blog

Starting URL: https://testautomationpractice.blogspot.com

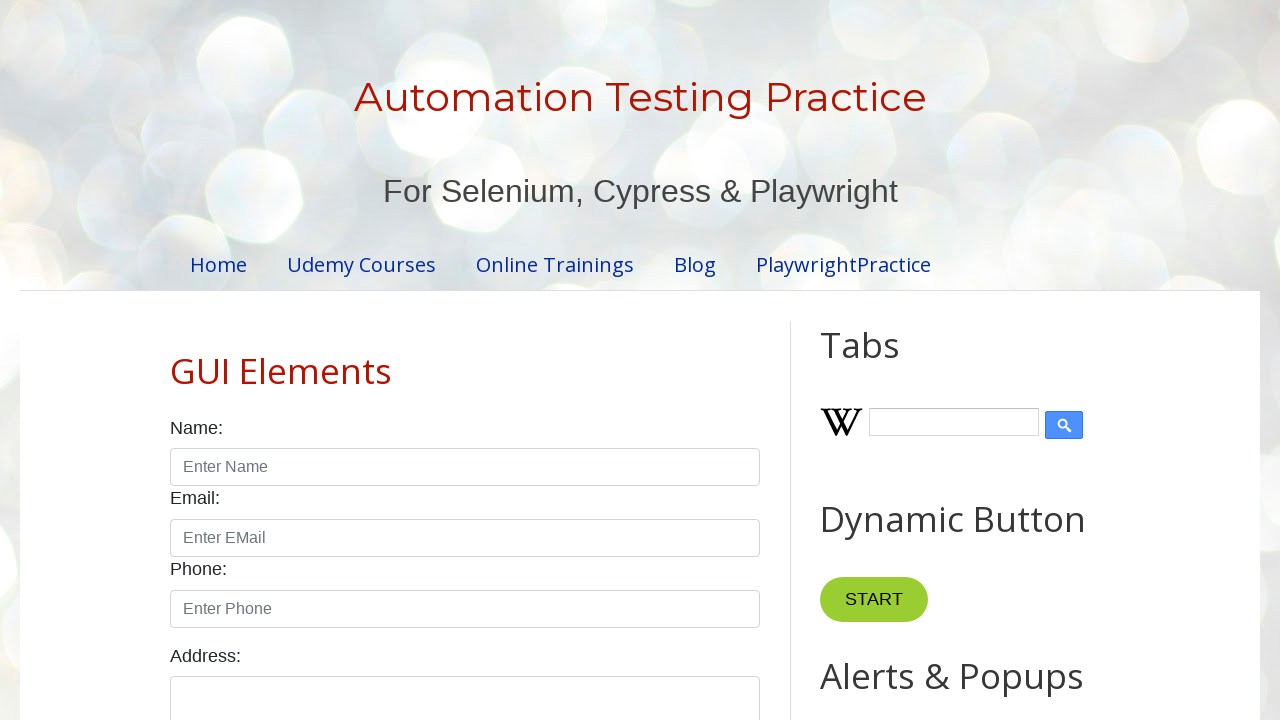

Filled name field with 'Dasun' on #name
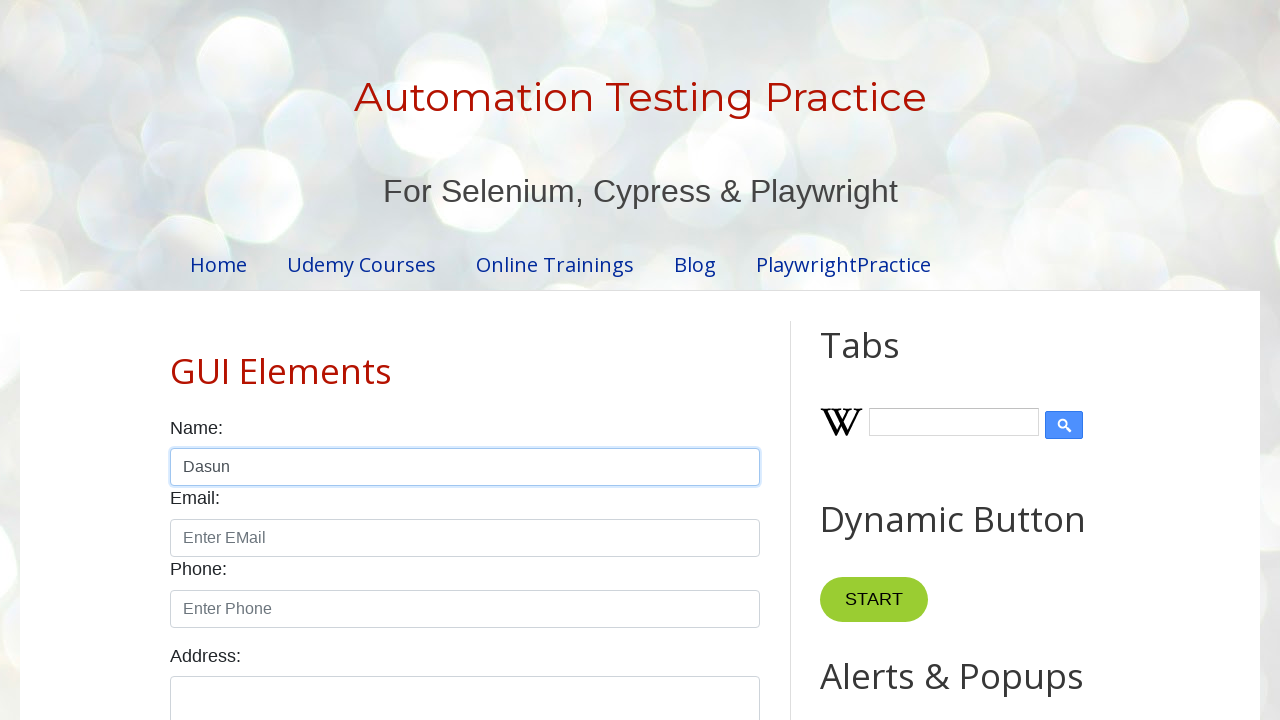

Located the file input element
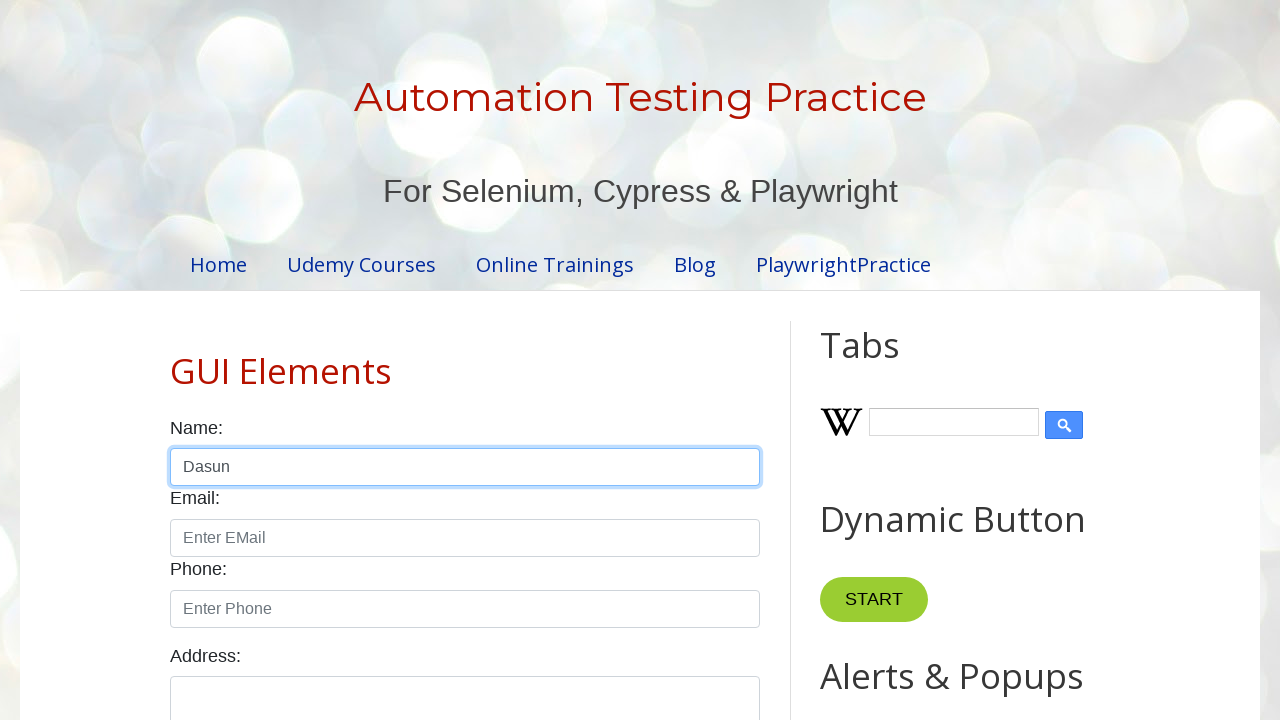

Scrolled to file input element
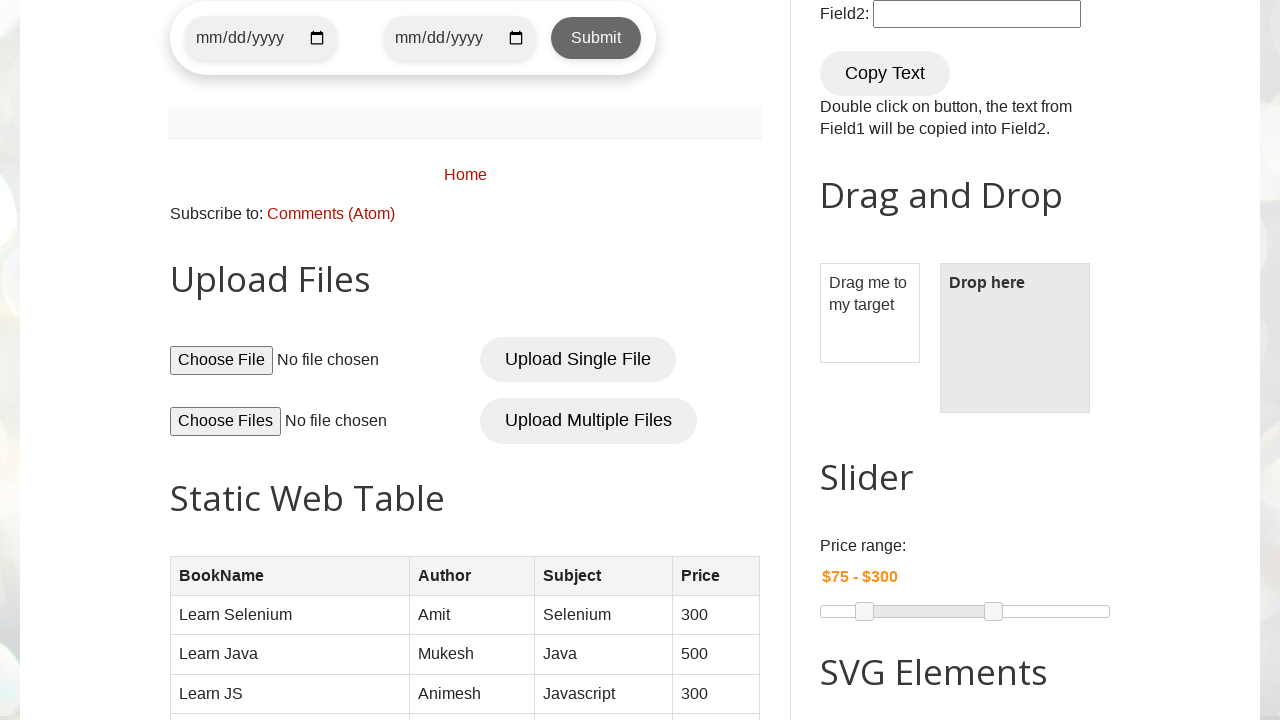

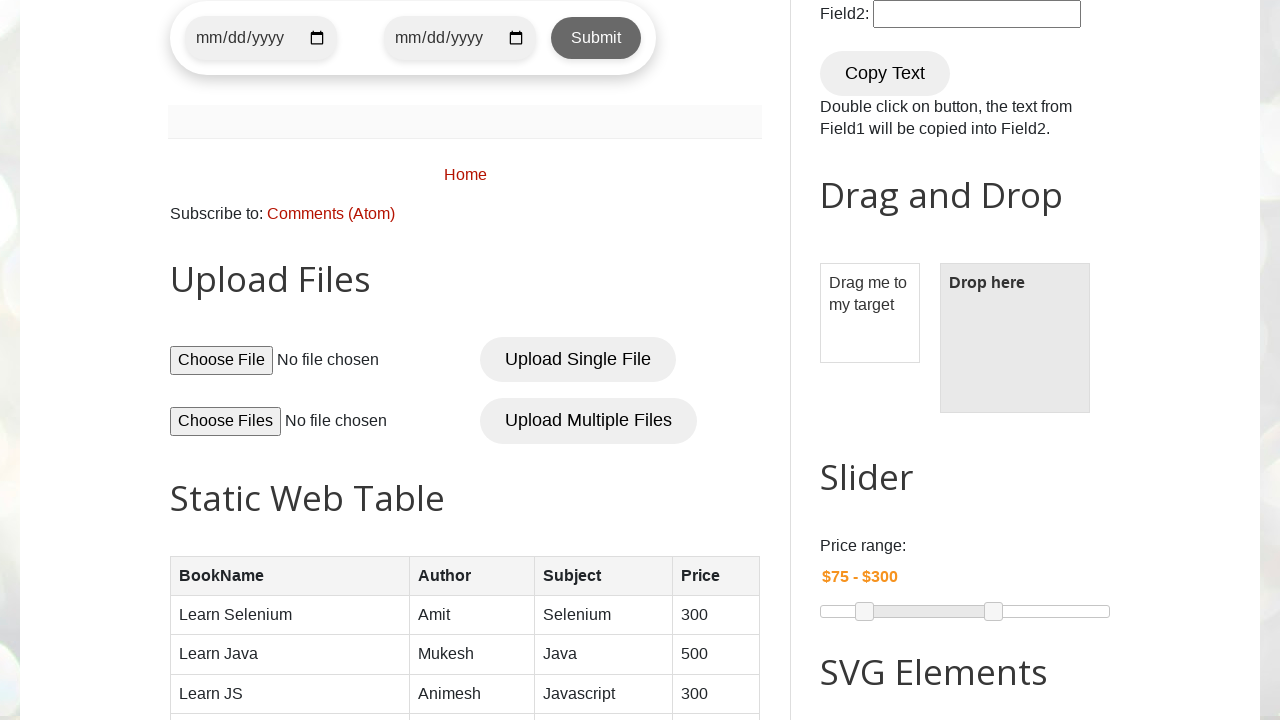